Clicks the Apple Arcade link in the footer and verifies navigation to the Apple Arcade page

Starting URL: https://www.apple.com/in/

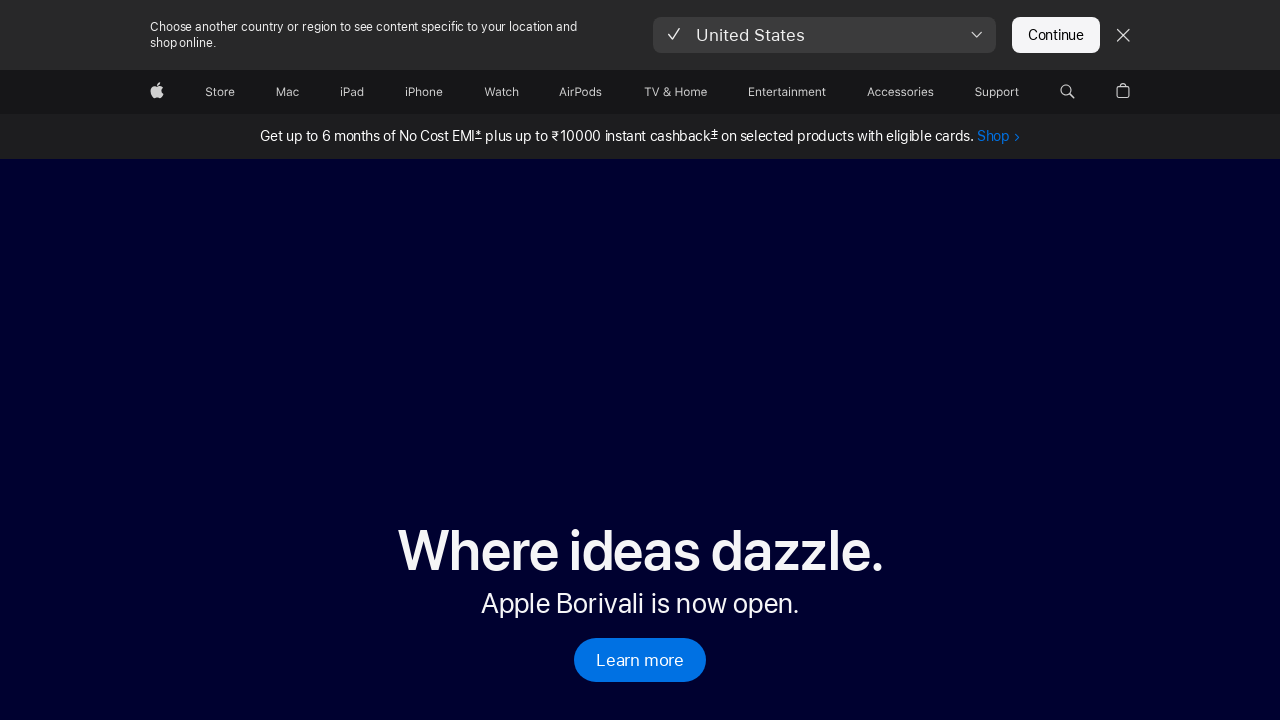

Clicked Apple Arcade link in footer at (383, 458) on footer a[href='/in/apple-arcade/']
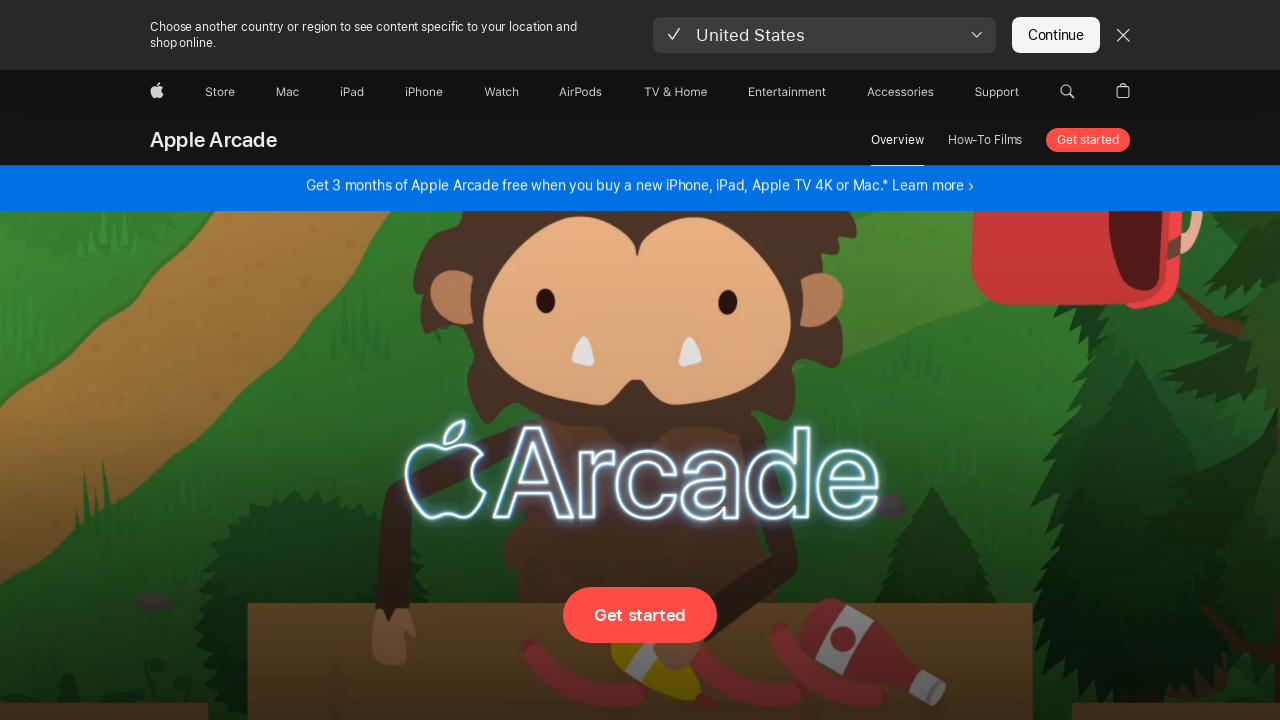

Navigation to Apple Arcade page completed
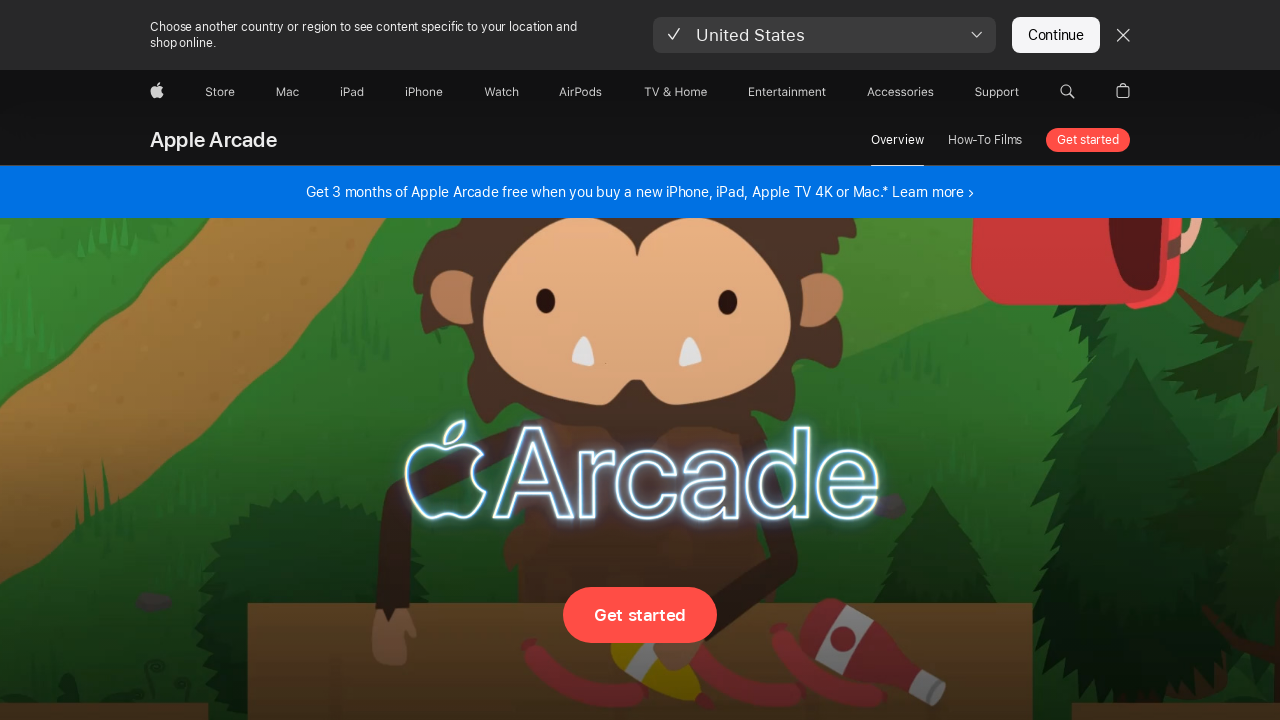

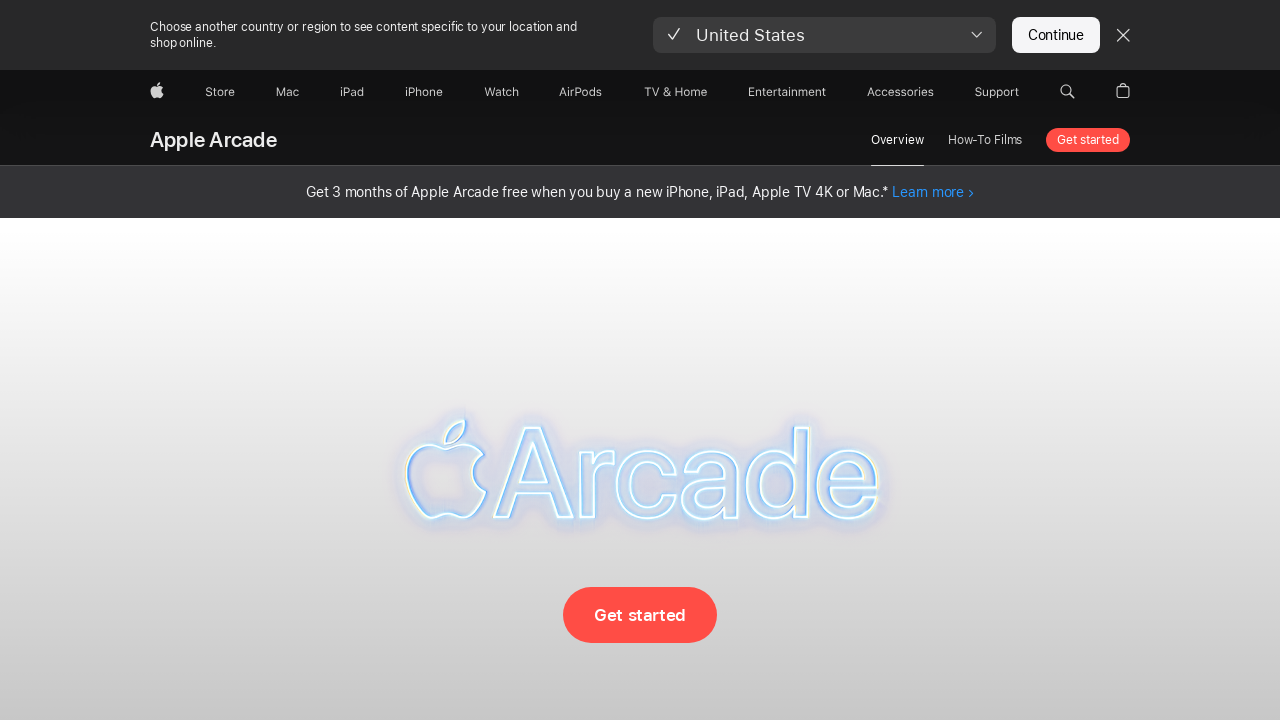